Tests browser window manipulation by maximizing the window and then moving it off-screen (simulating minimize behavior) on the OrangeHRM demo site.

Starting URL: https://opensource-demo.orangehrmlive.com/

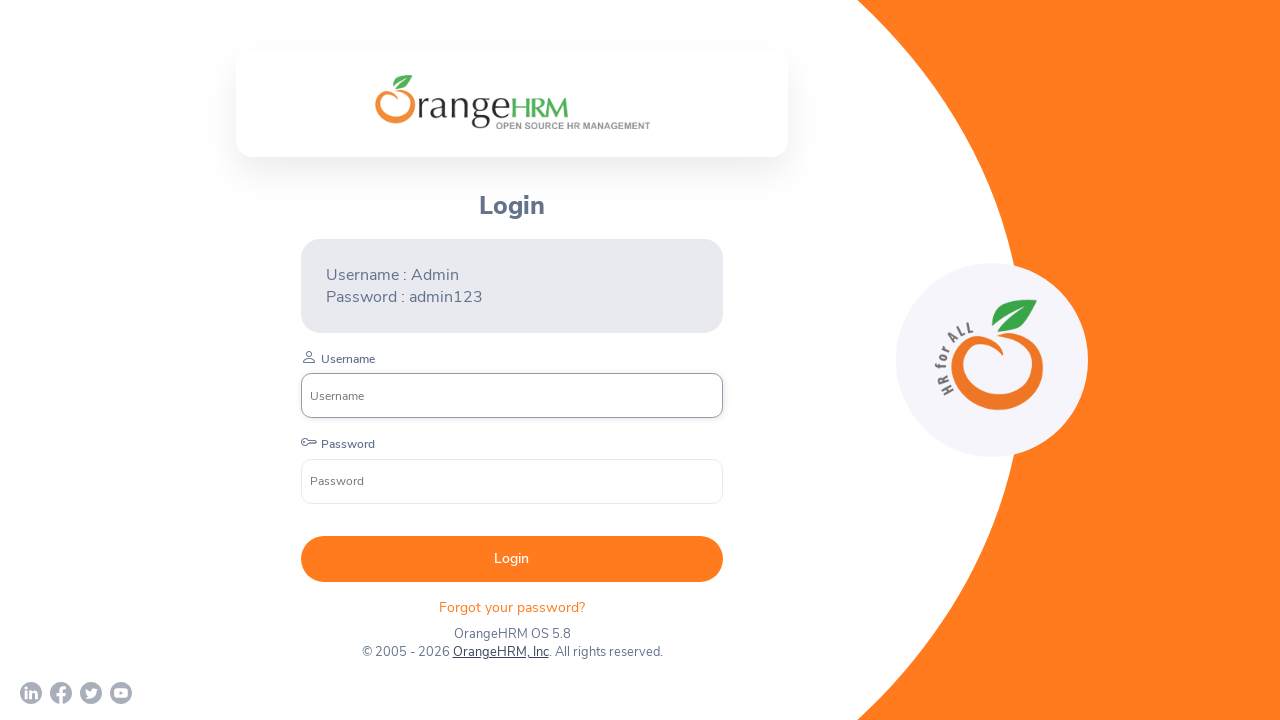

Set viewport size to 1920x1080 to maximize window
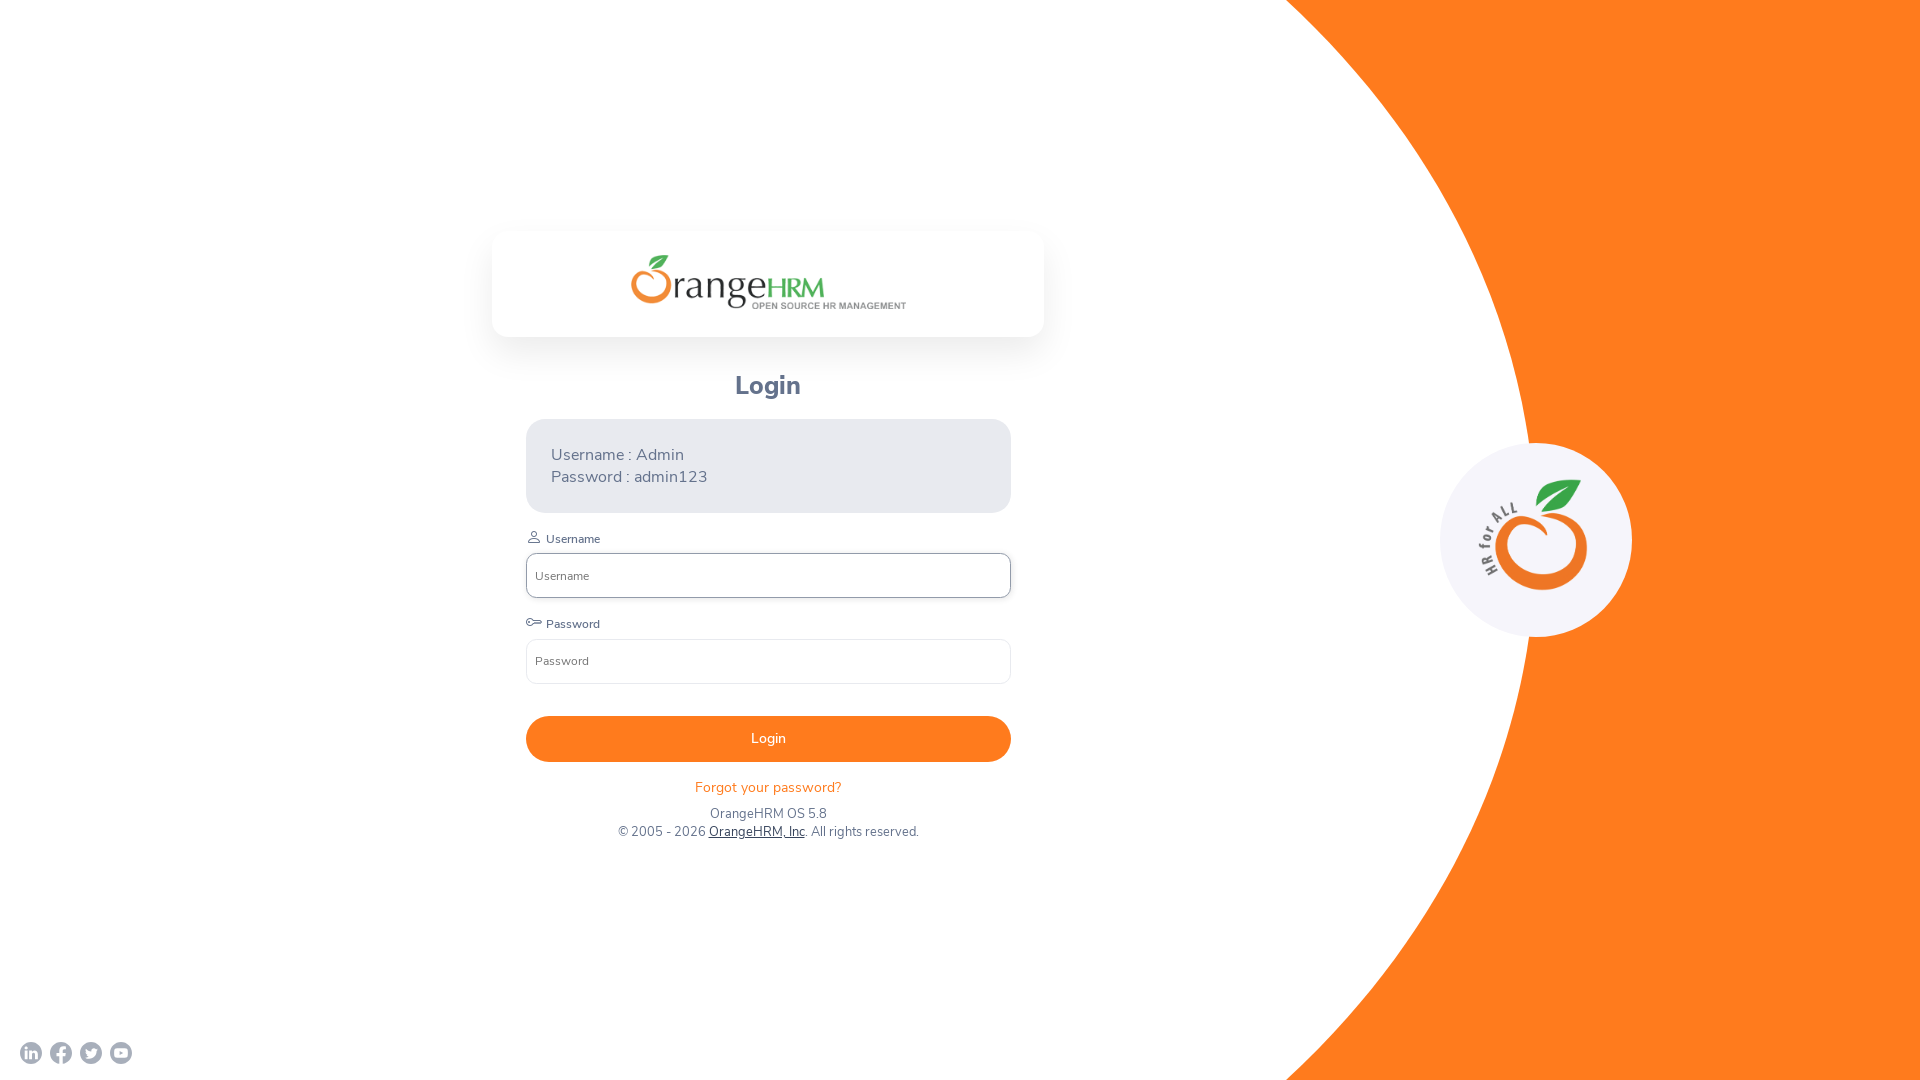

Moved window off-screen to position (-1500, 0) to simulate minimize behavior
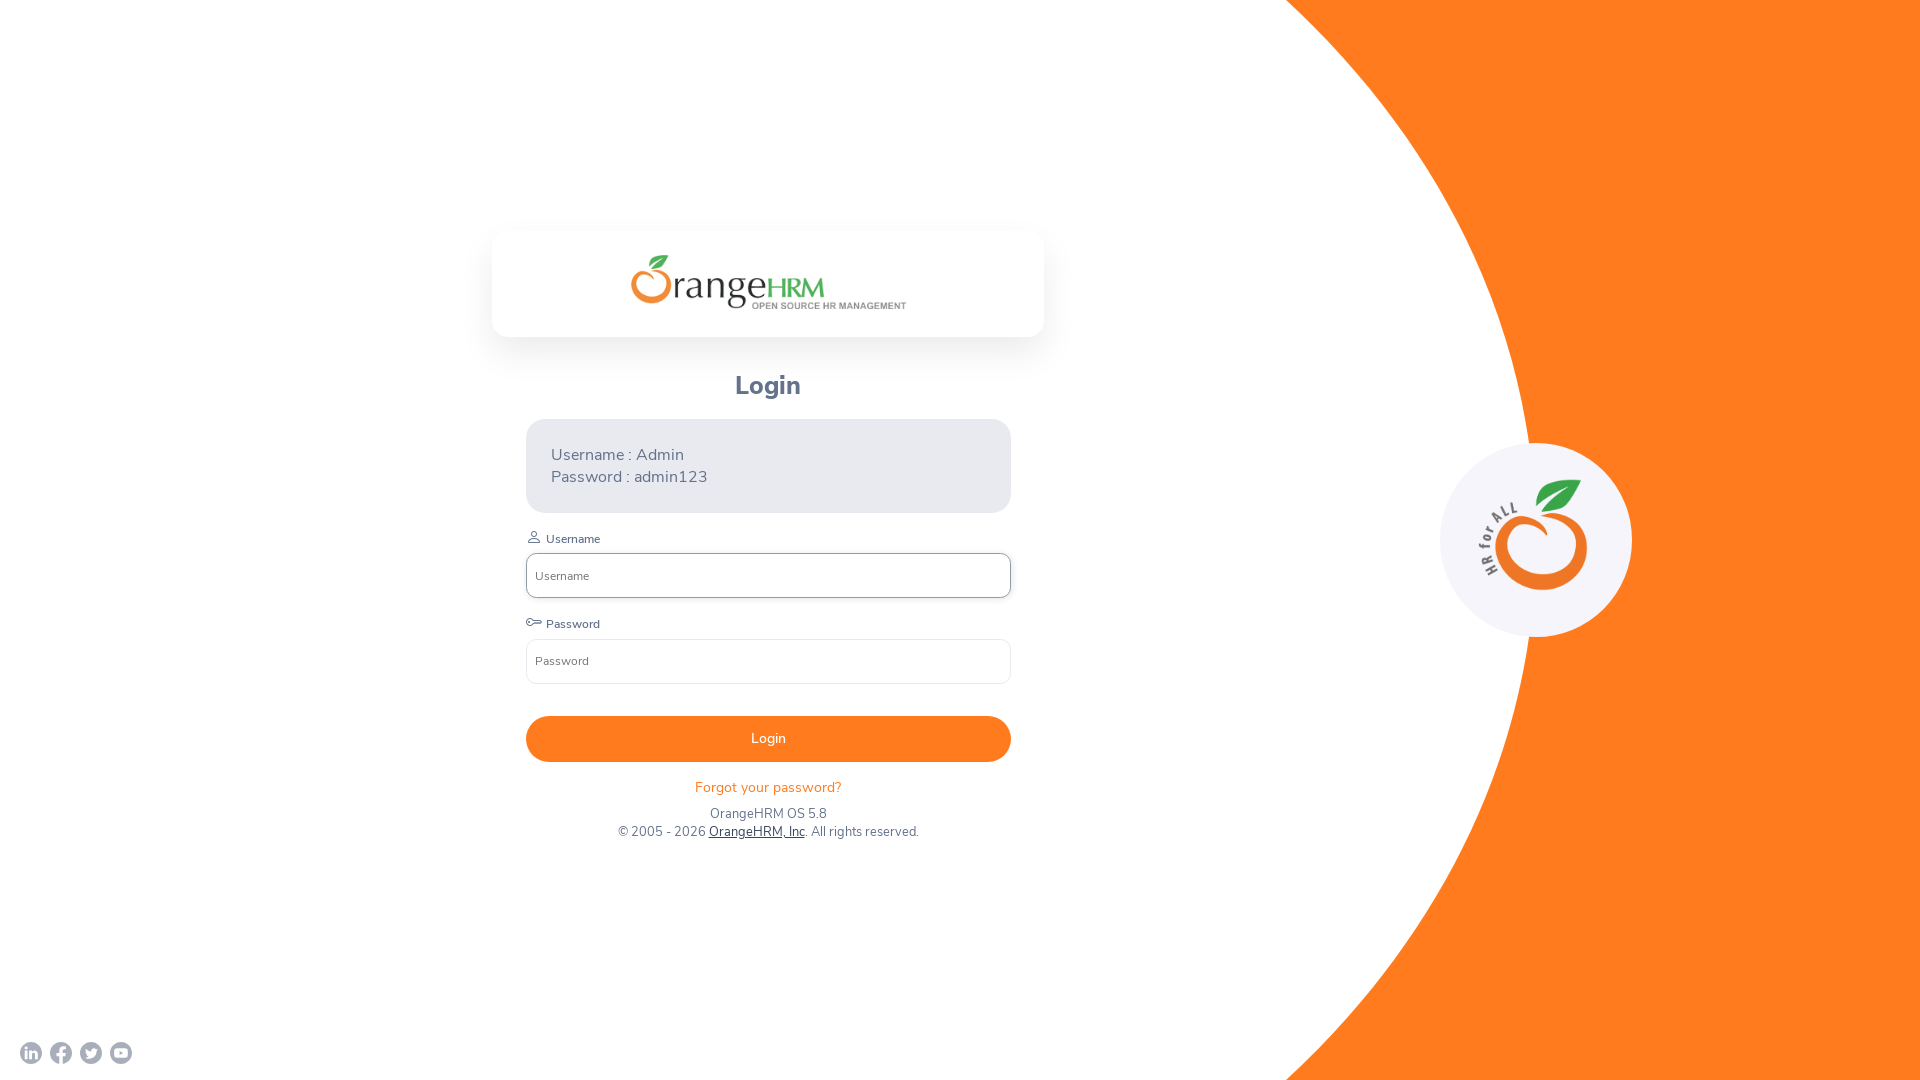

Waited 1 second to observe the window movement effect
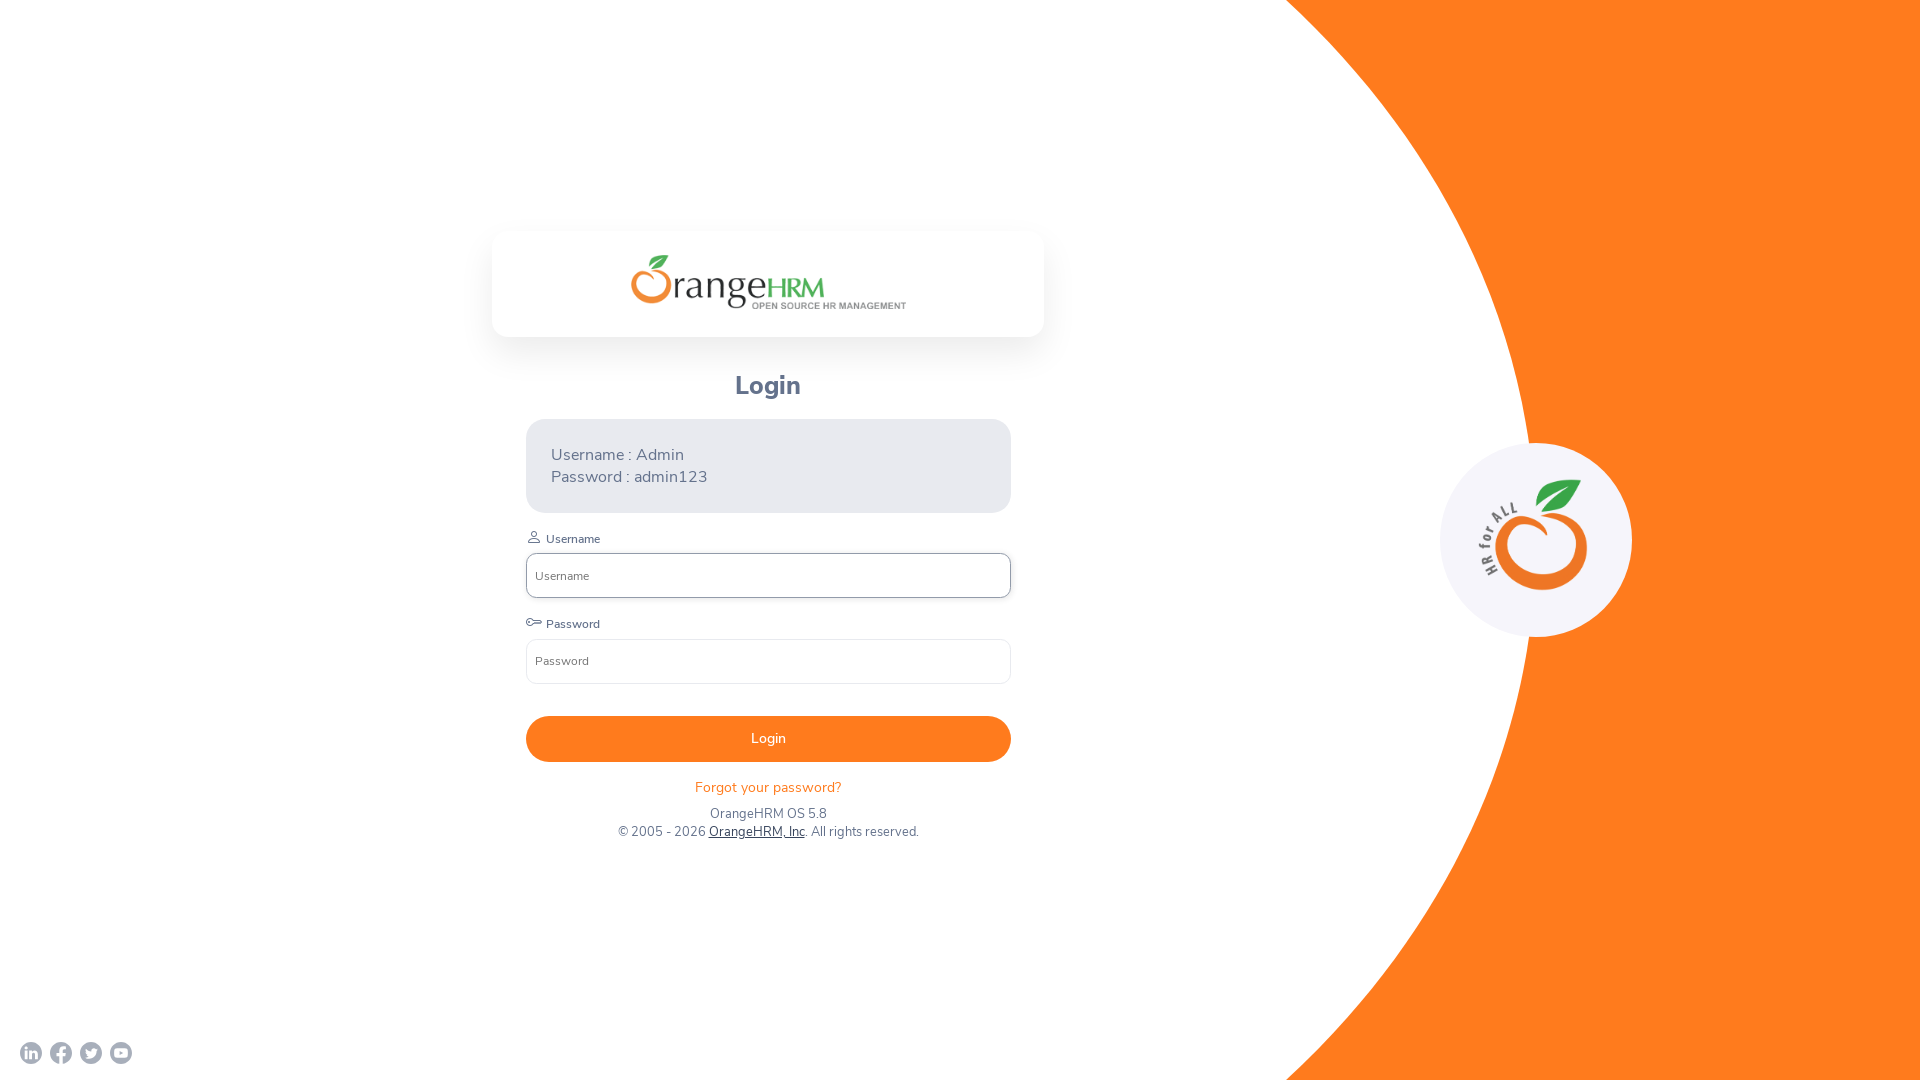

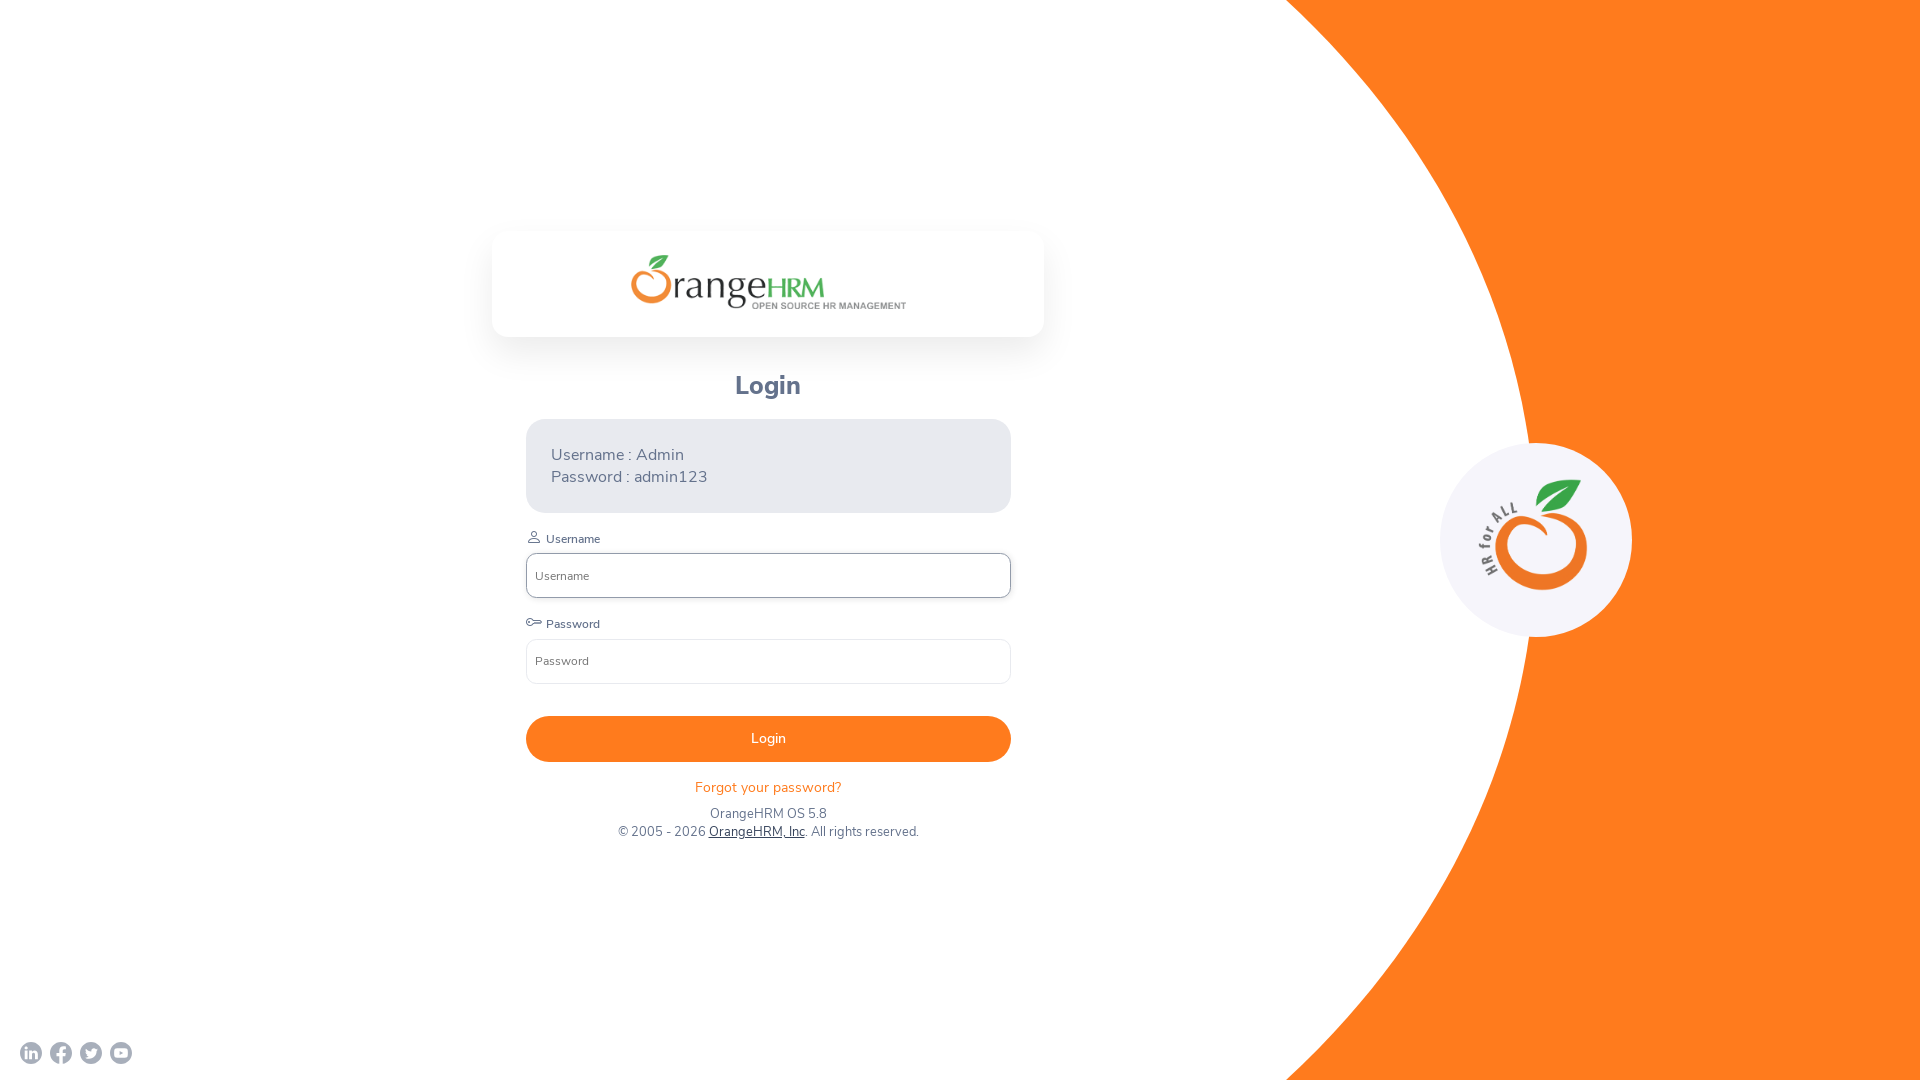